Navigates to Rahul Shetty Academy homepage and verifies the page loads successfully

Starting URL: https://rahulshettyacademy.com/

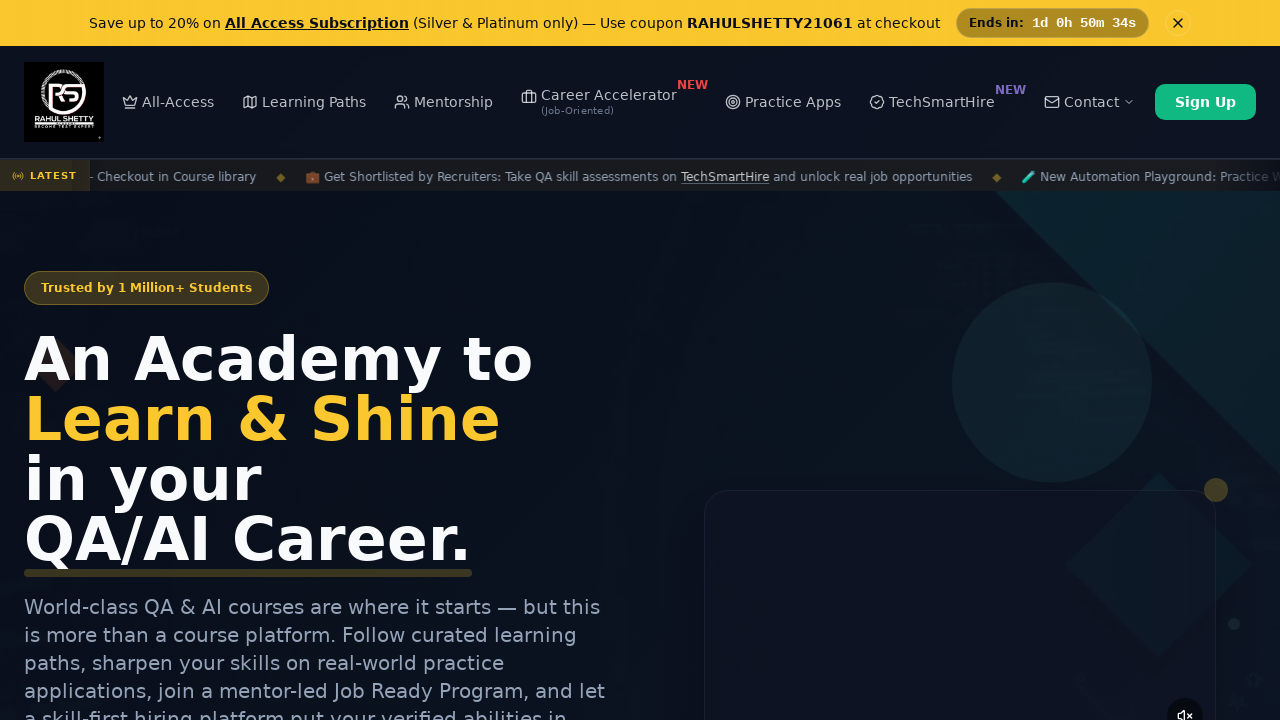

Navigated to Rahul Shetty Academy homepage
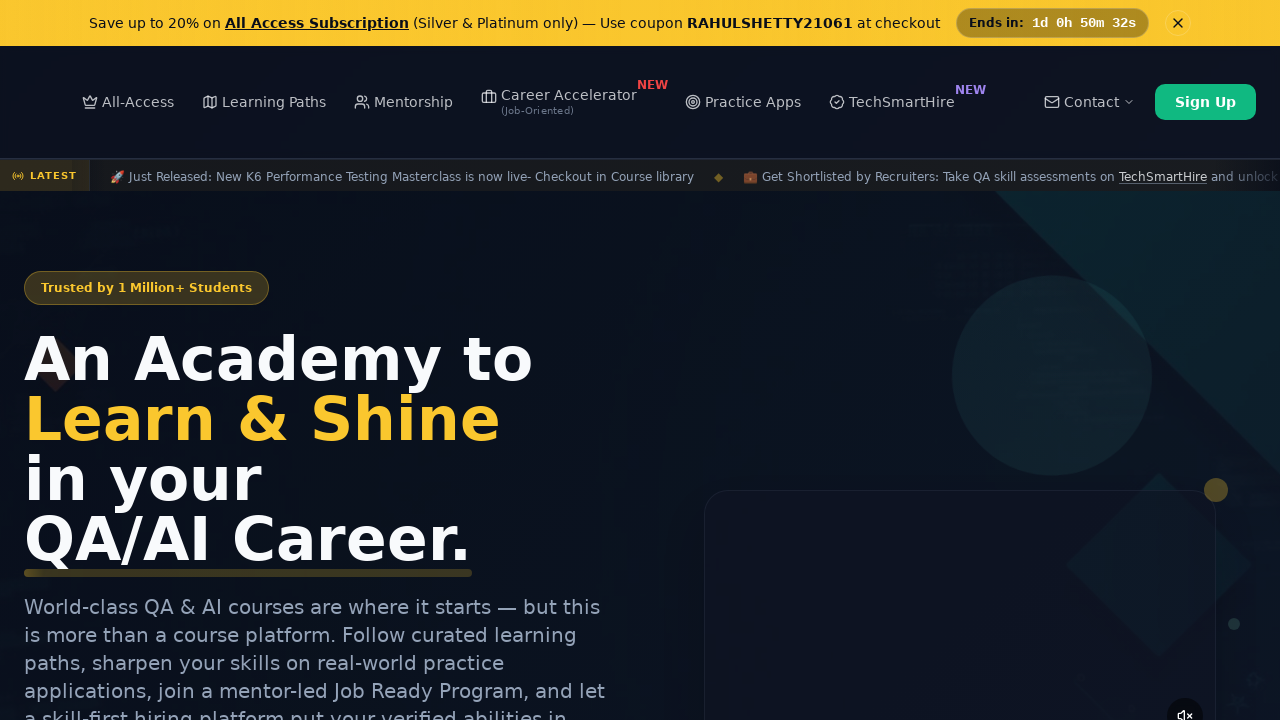

Page DOM content fully loaded
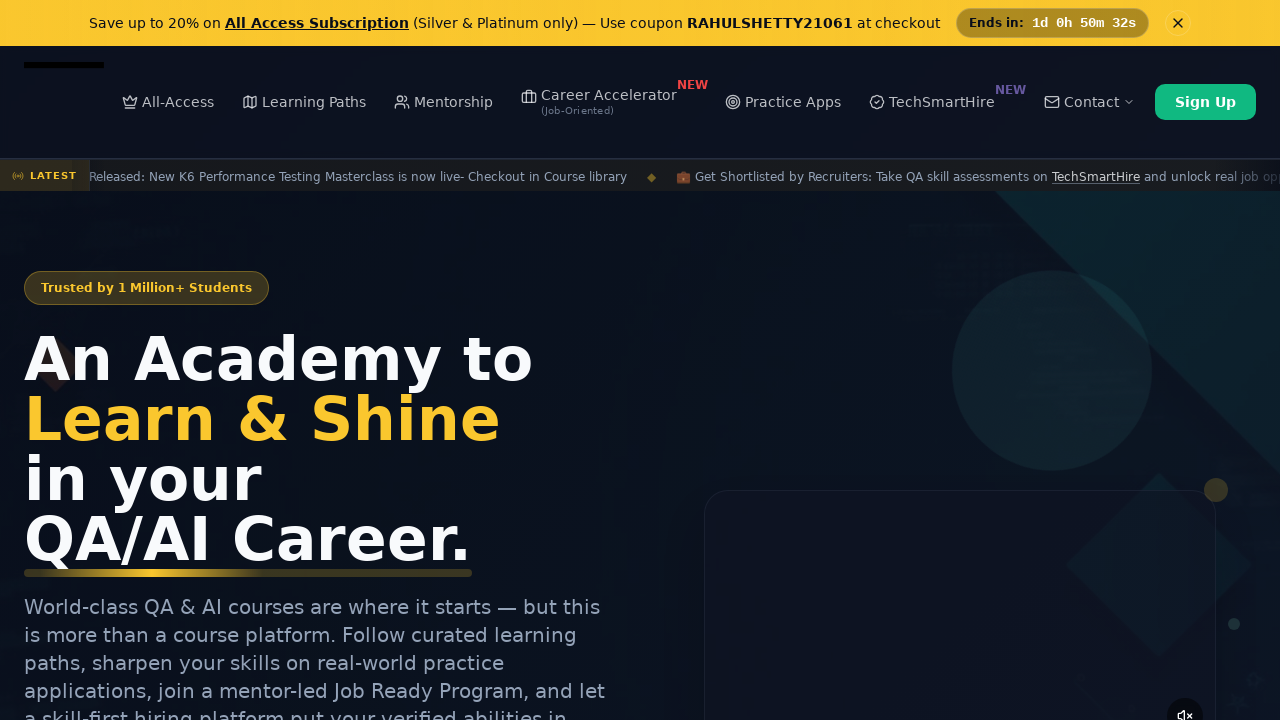

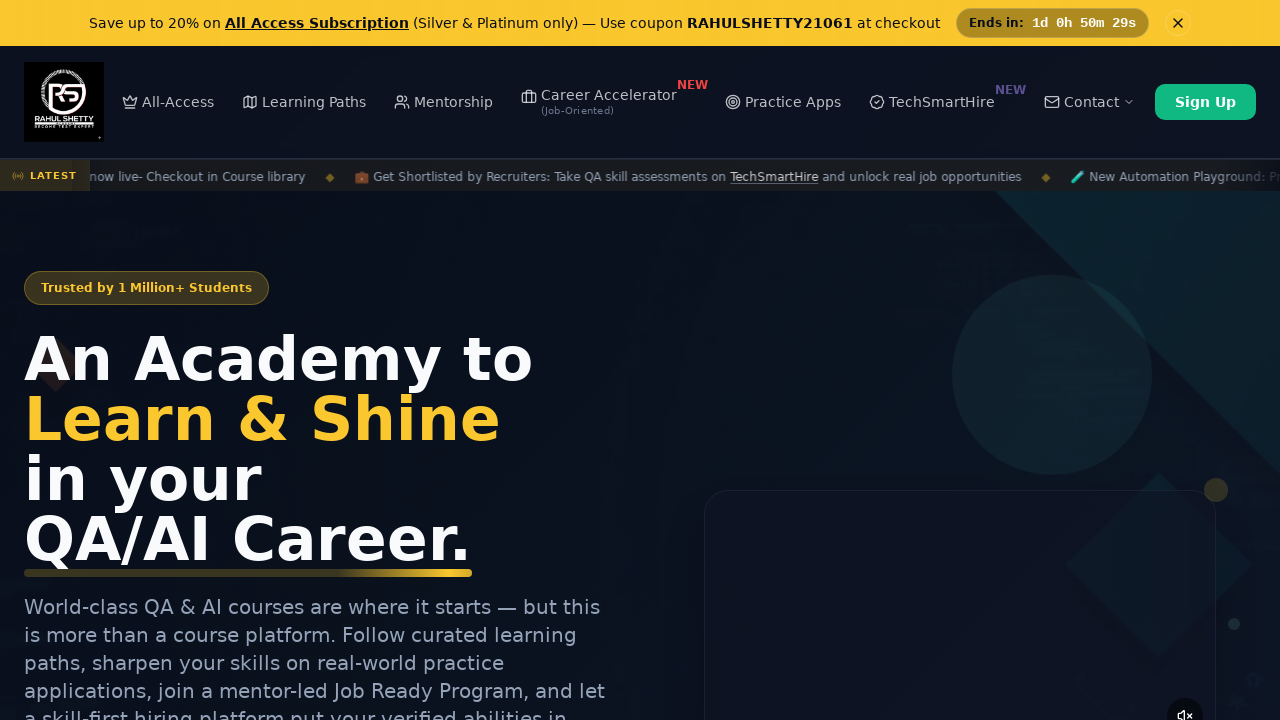